Tests browser back button navigation between different filter views (All, Active, Completed).

Starting URL: https://demo.playwright.dev/todomvc

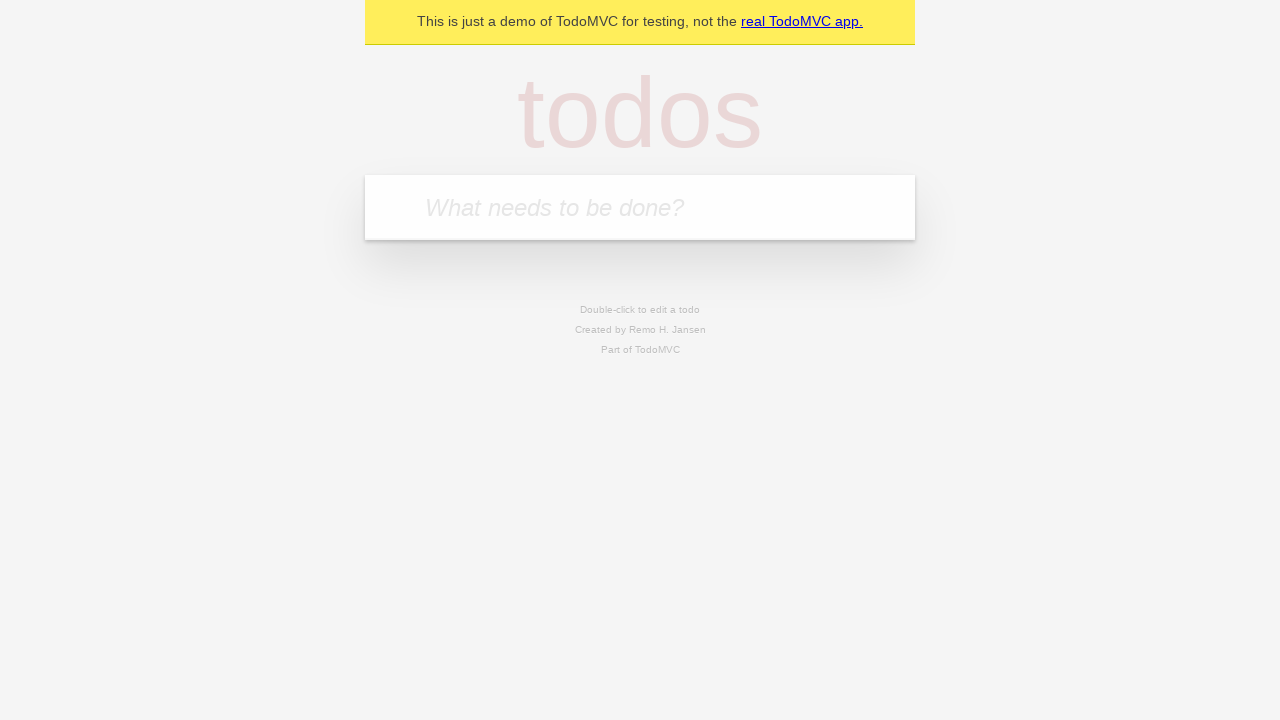

Filled todo input with 'buy some cheese' on internal:attr=[placeholder="What needs to be done?"i]
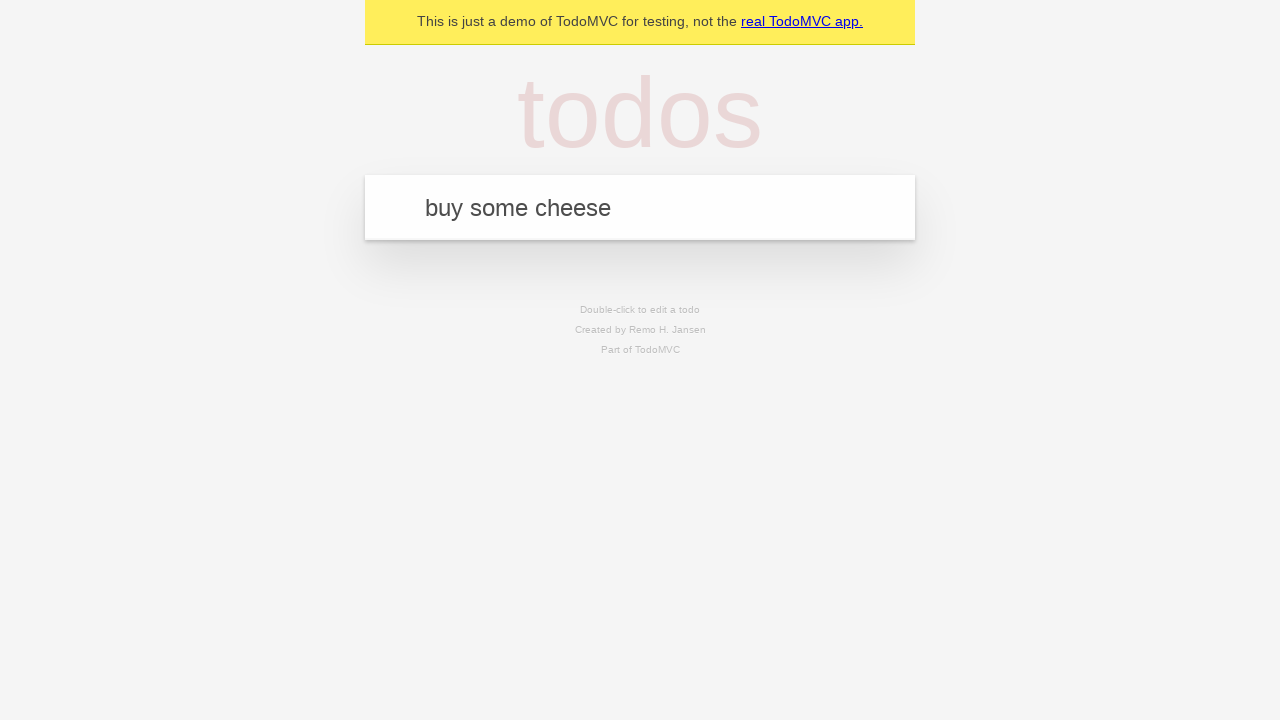

Pressed Enter to add first todo on internal:attr=[placeholder="What needs to be done?"i]
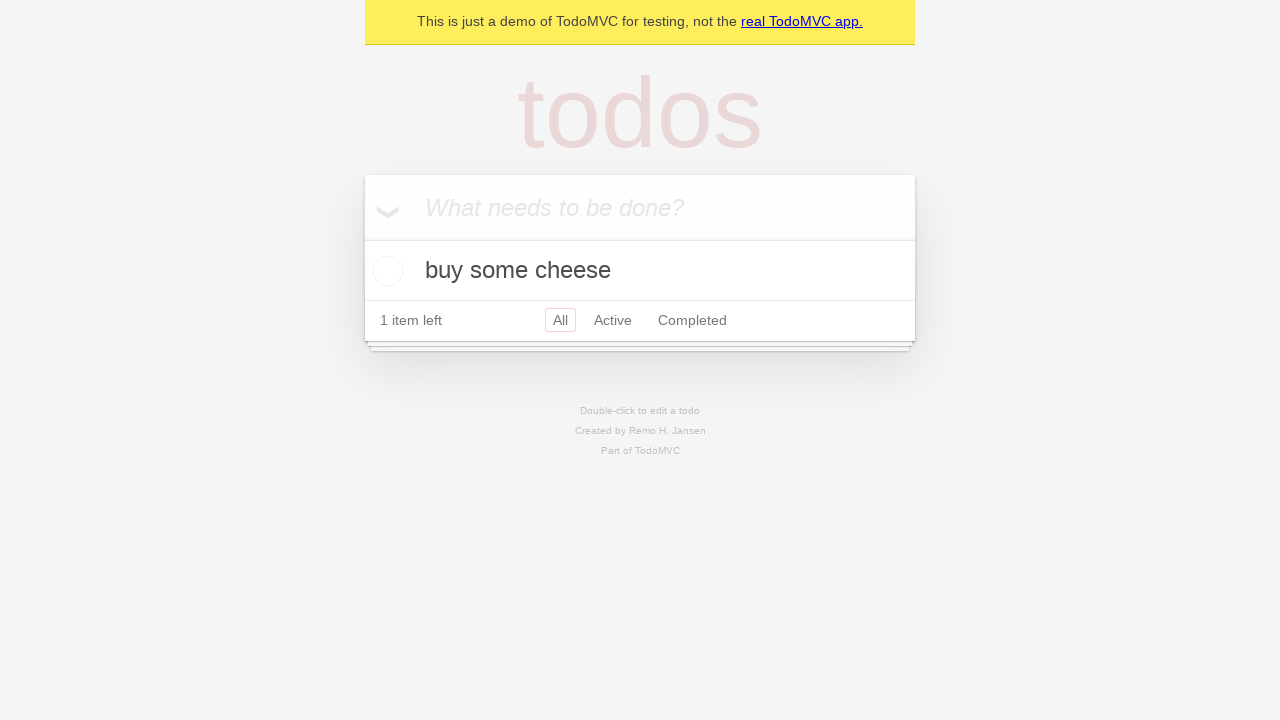

Filled todo input with 'feed the cat' on internal:attr=[placeholder="What needs to be done?"i]
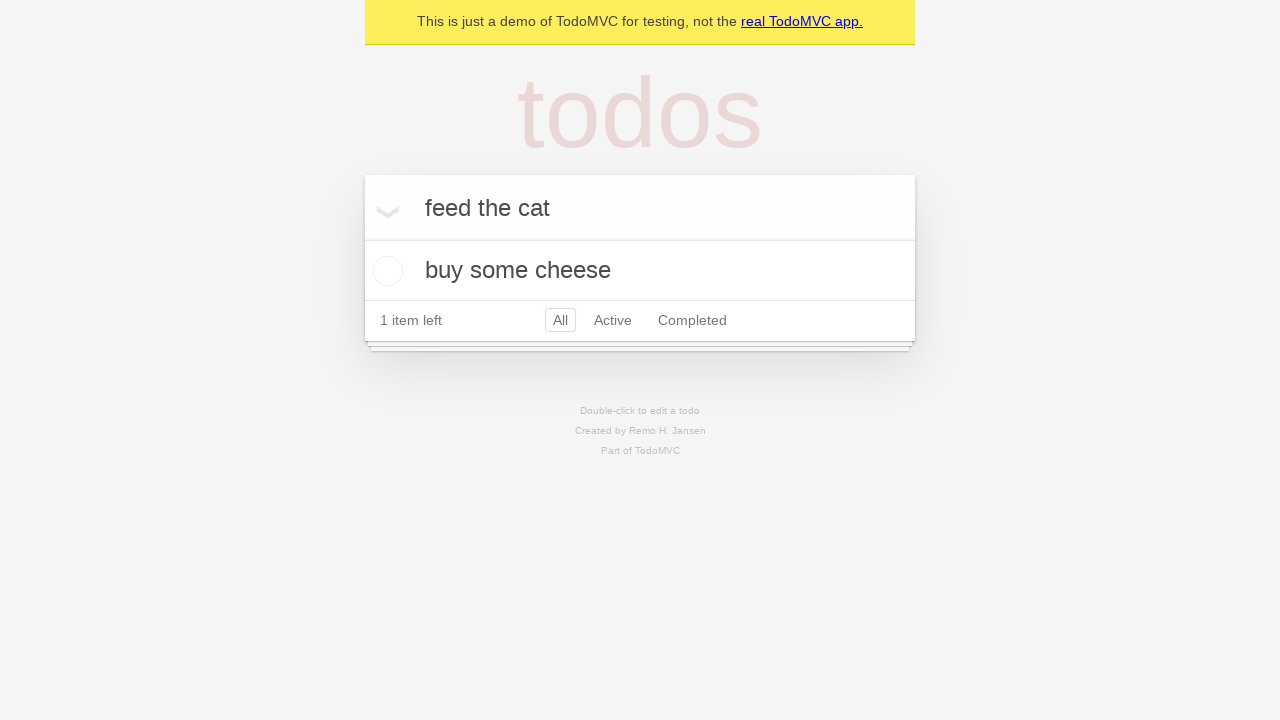

Pressed Enter to add second todo on internal:attr=[placeholder="What needs to be done?"i]
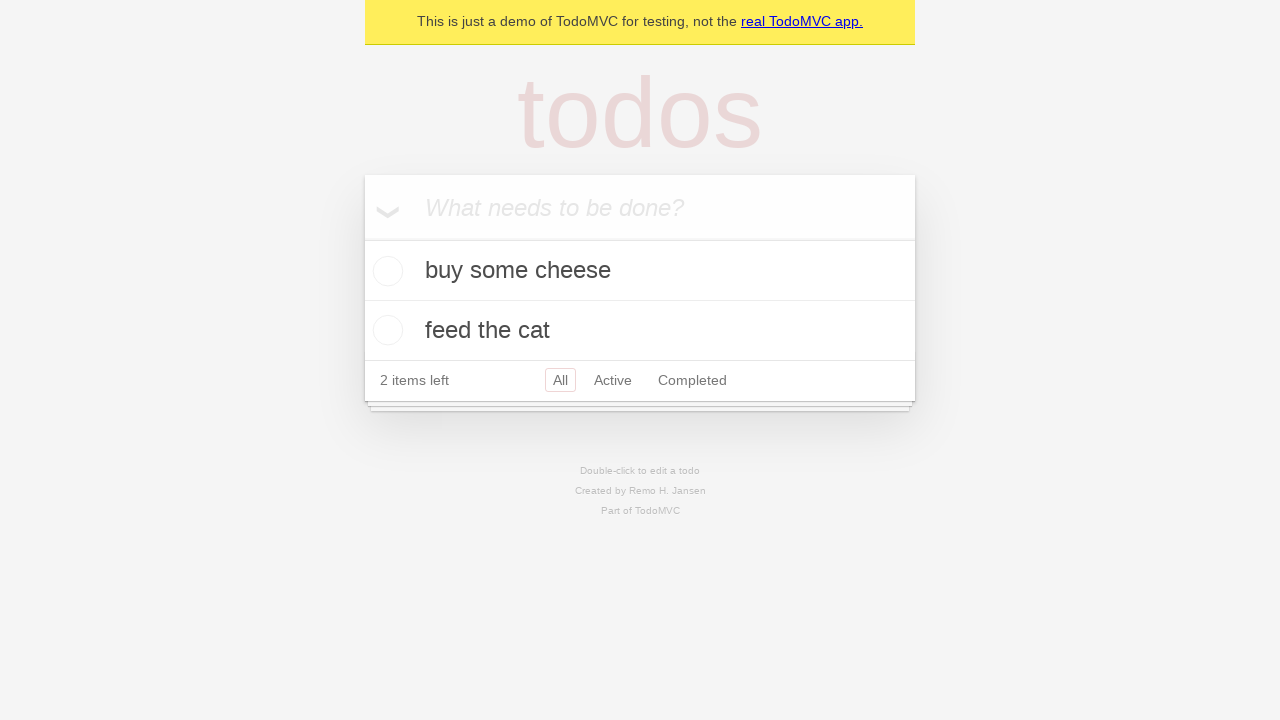

Filled todo input with 'book a doctors appointment' on internal:attr=[placeholder="What needs to be done?"i]
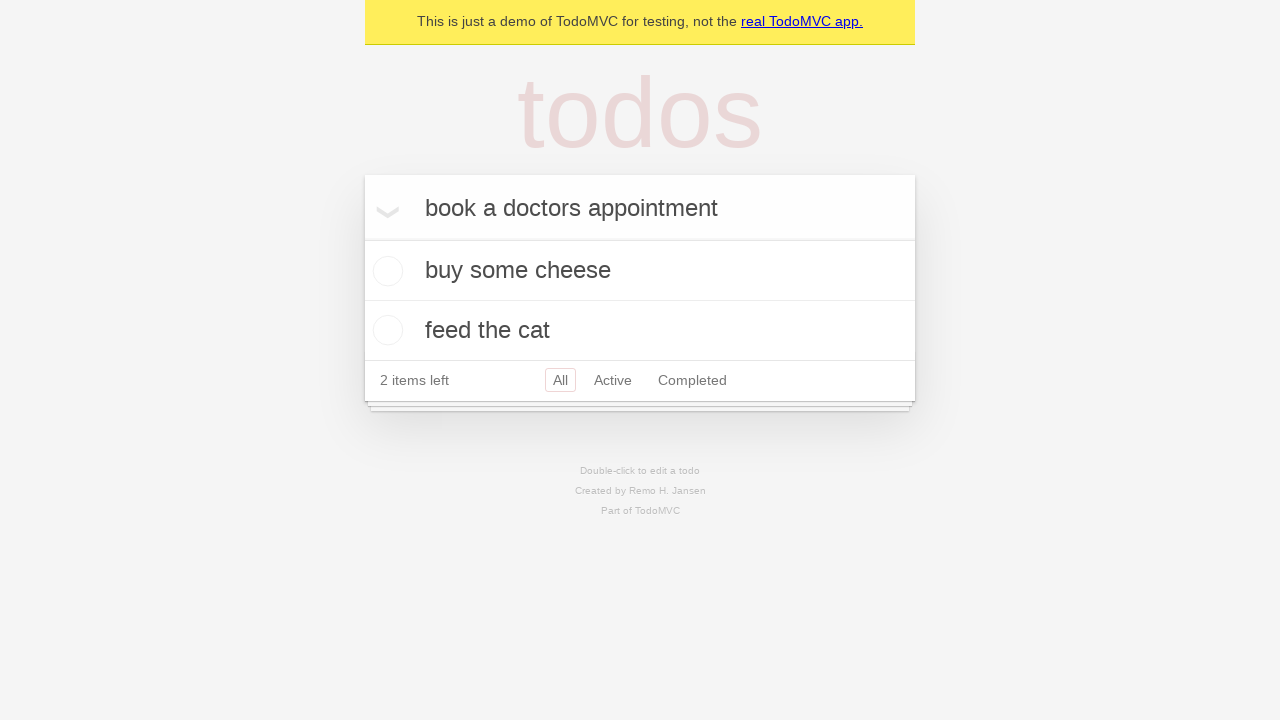

Pressed Enter to add third todo on internal:attr=[placeholder="What needs to be done?"i]
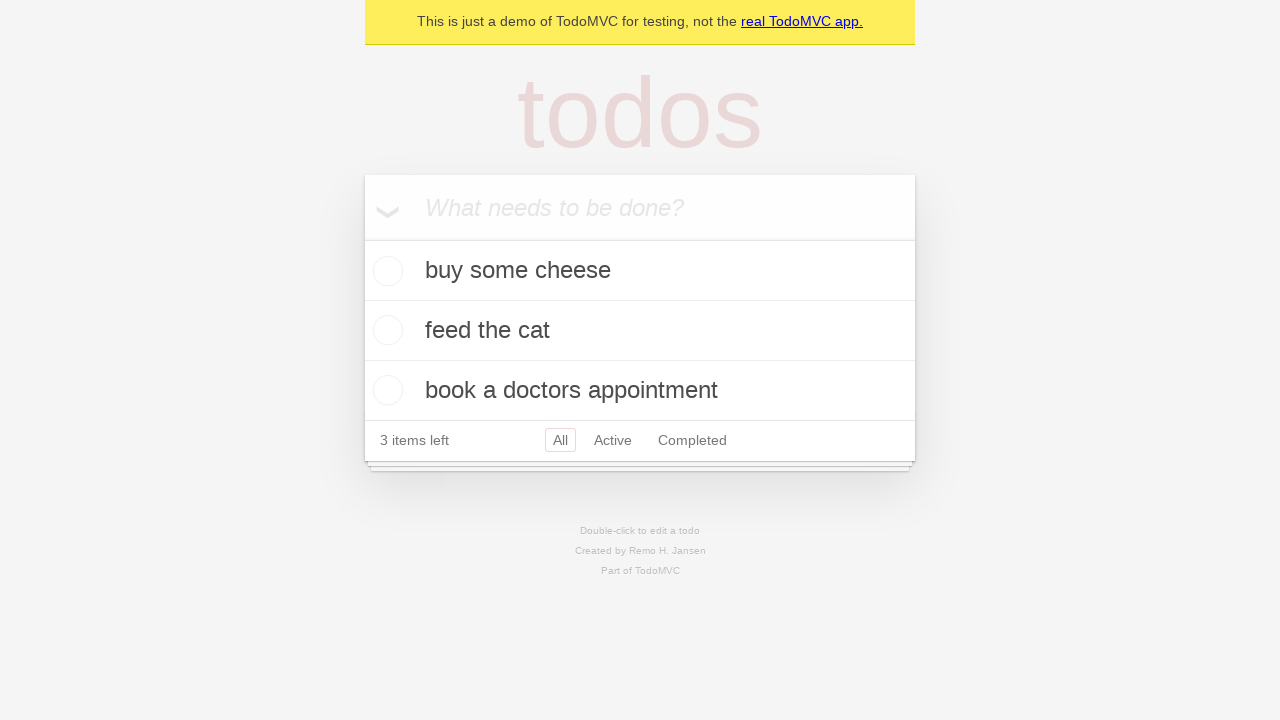

Waited for all three todos to load
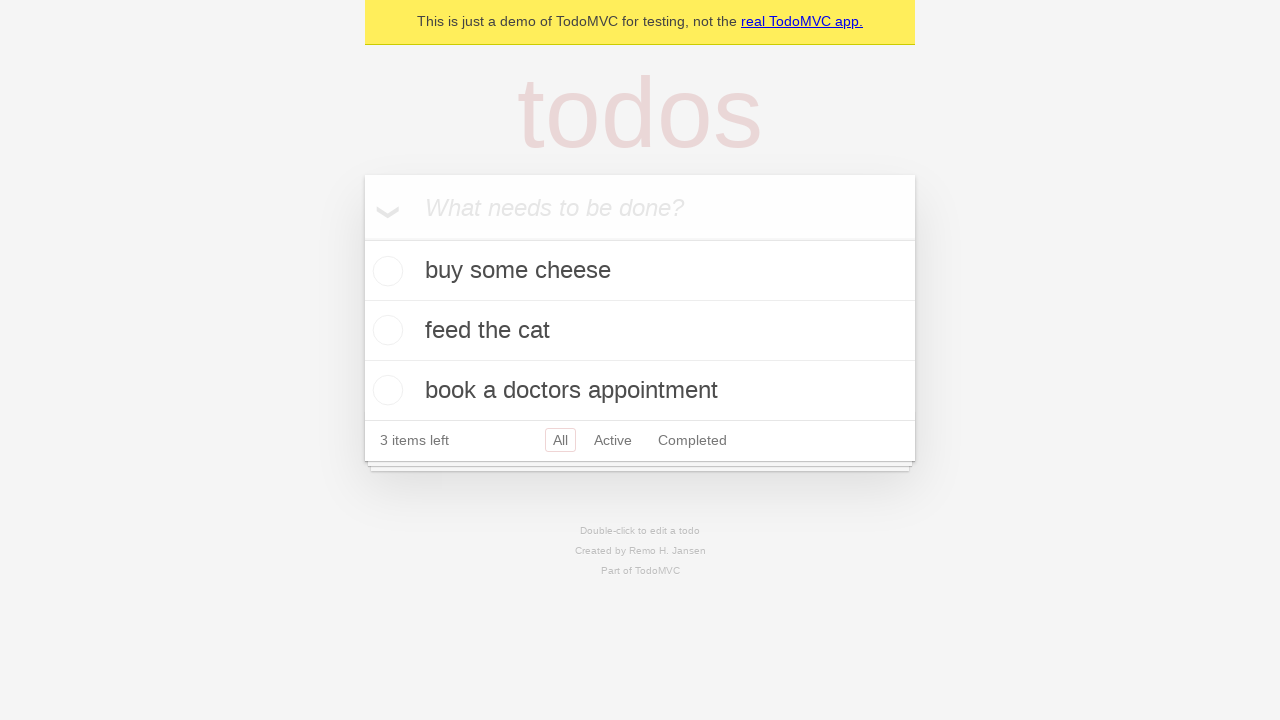

Checked the second todo item (feed the cat) at (385, 330) on [data-testid='todo-item'] >> nth=1 >> internal:role=checkbox
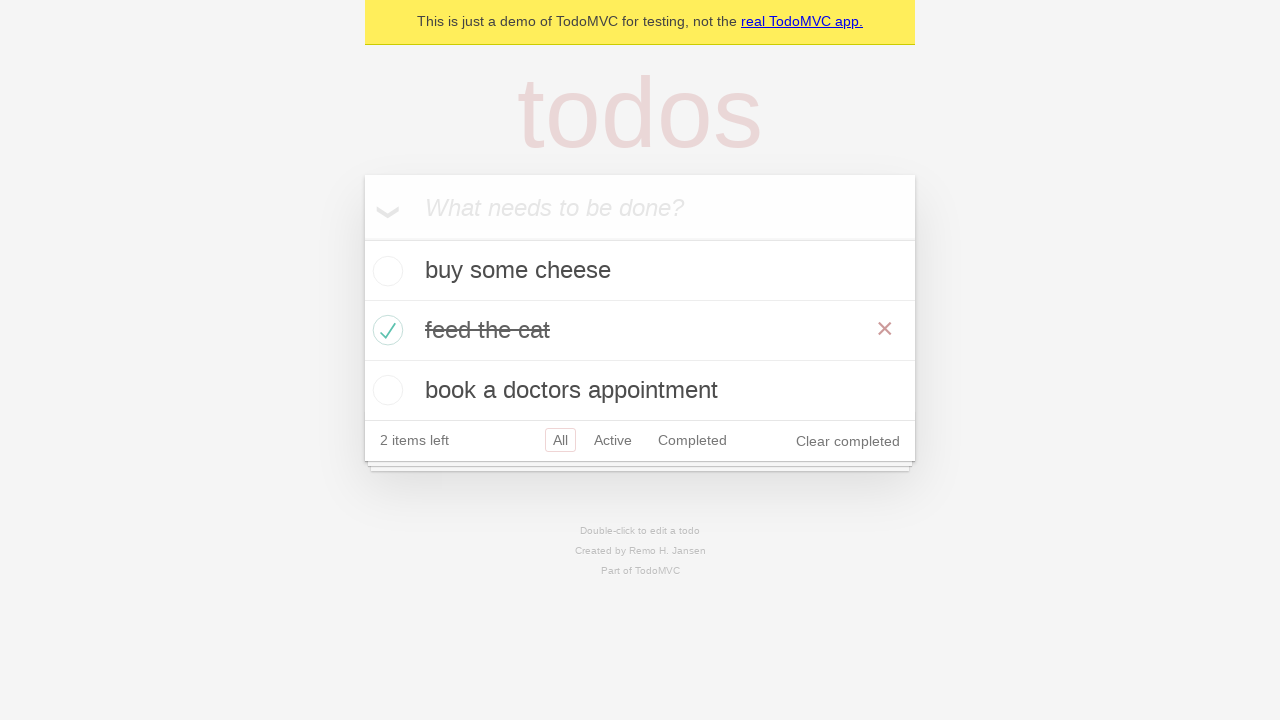

Clicked All filter to show all todos at (560, 440) on internal:role=link[name="All"i]
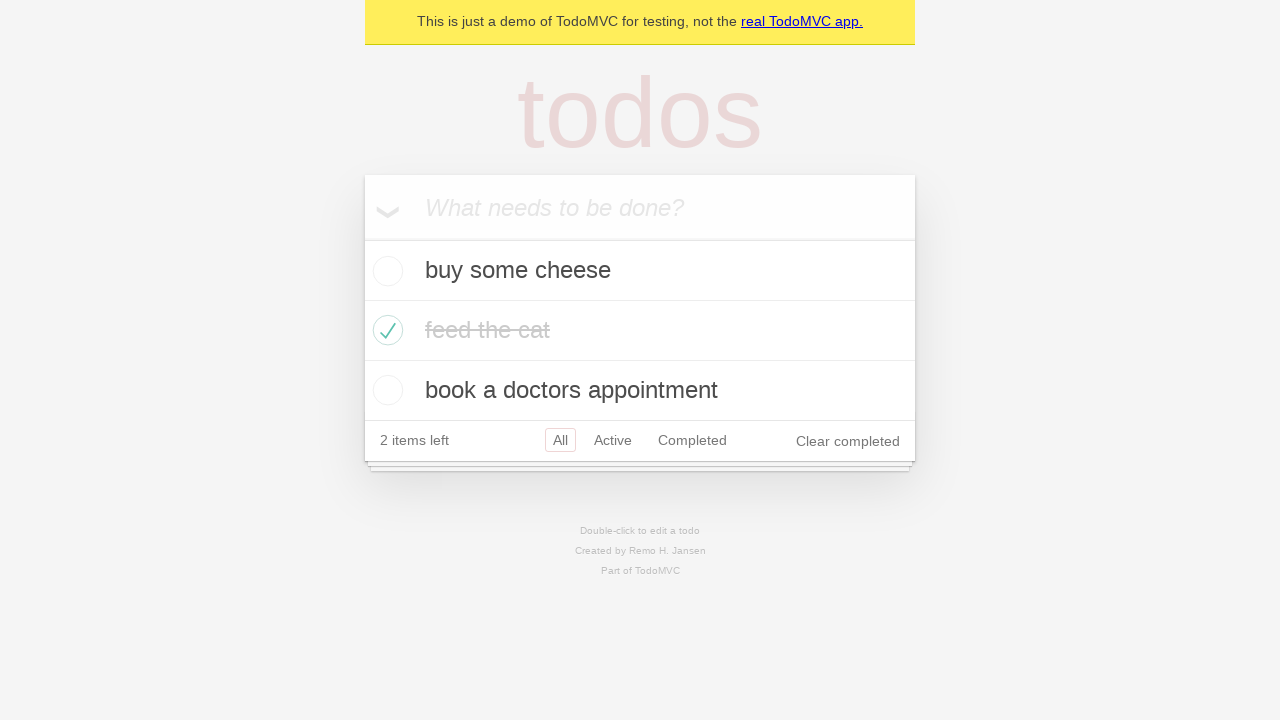

Clicked Active filter to show only active todos at (613, 440) on internal:role=link[name="Active"i]
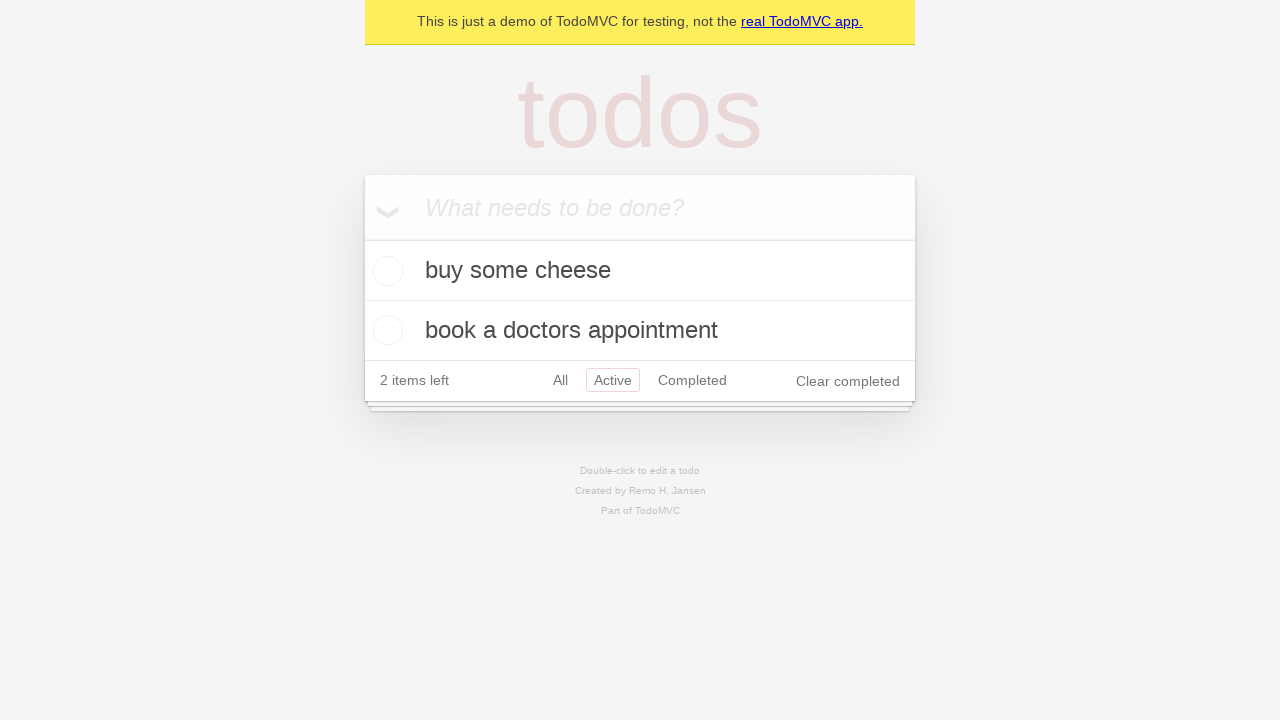

Clicked Completed filter to show only completed todos at (692, 380) on internal:role=link[name="Completed"i]
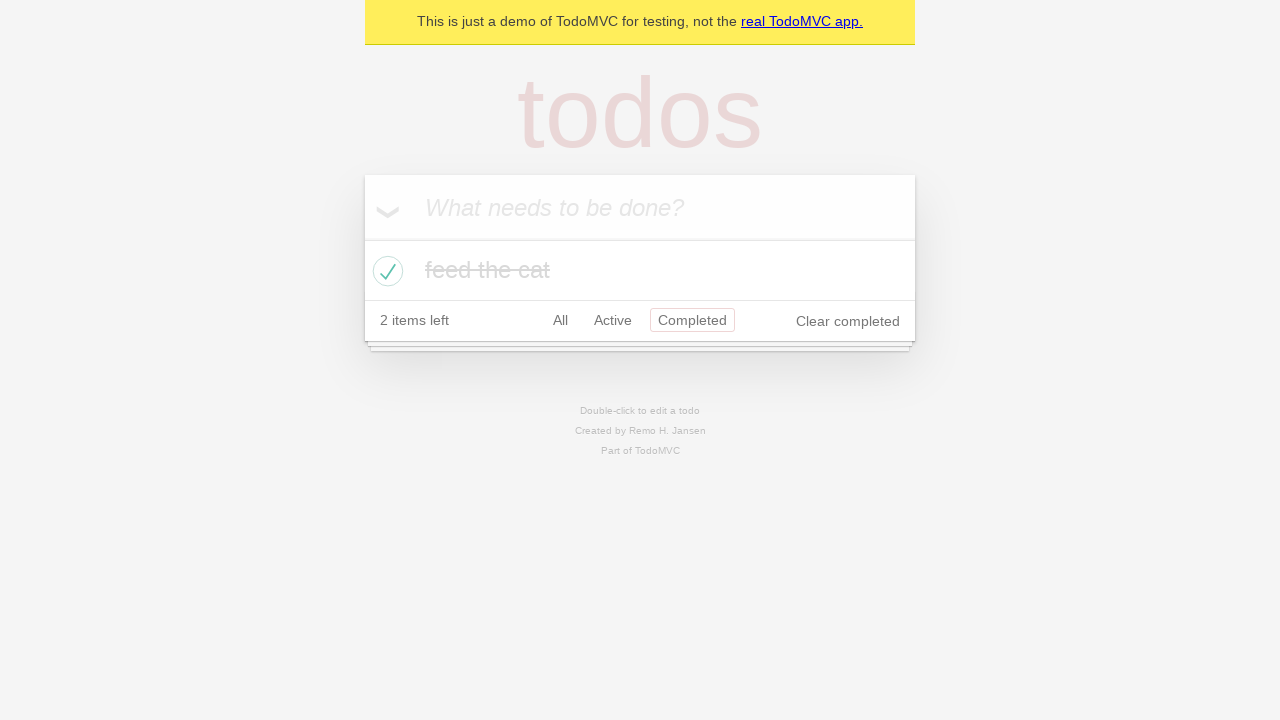

Navigated back to Active filter view
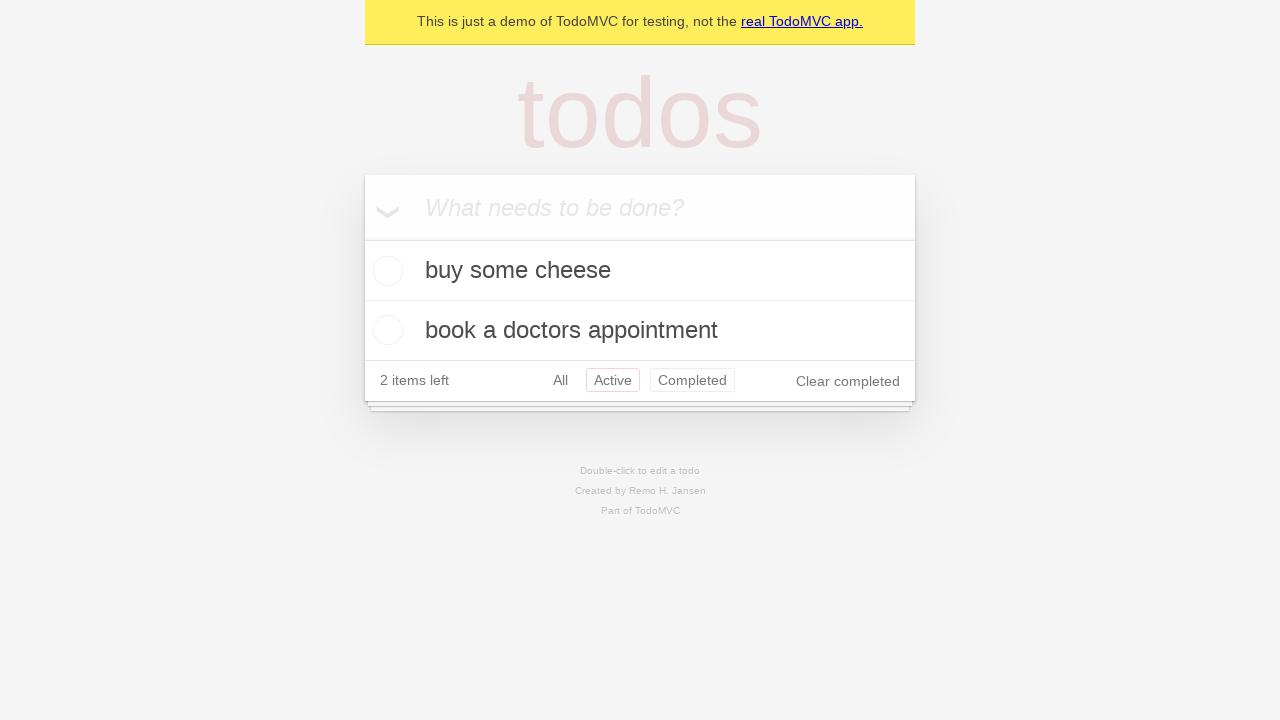

Navigated back to All filter view
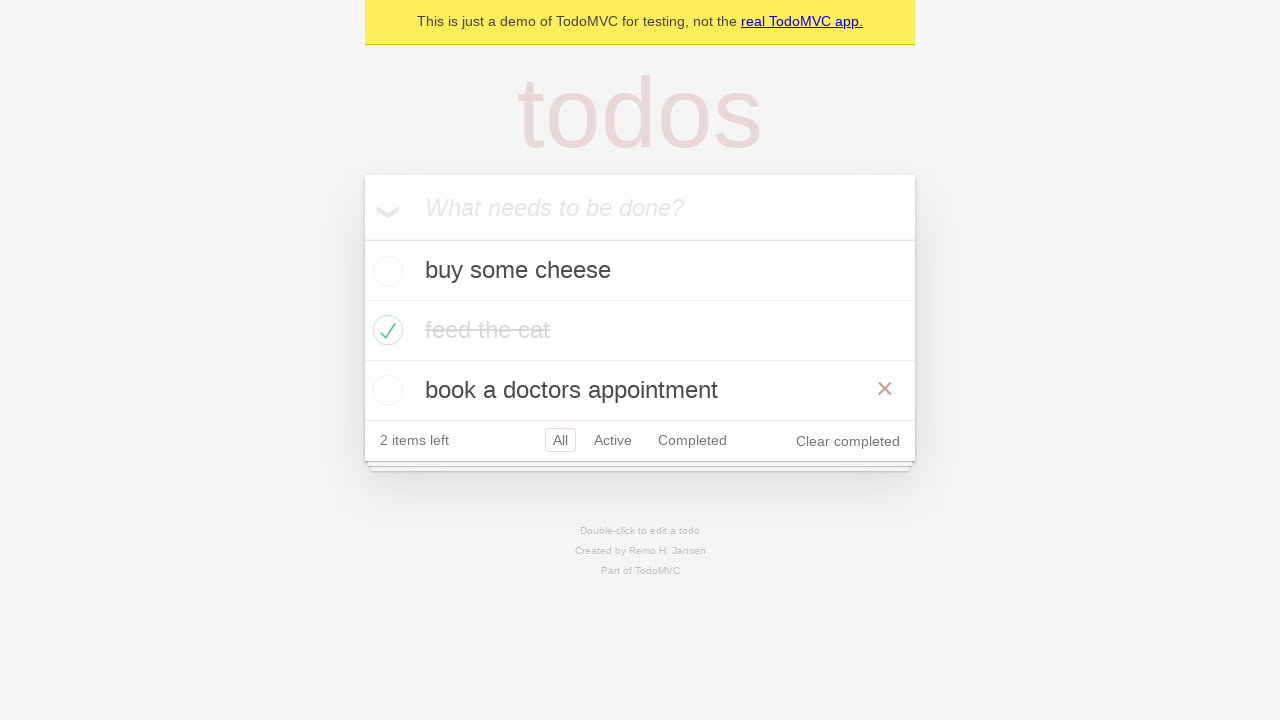

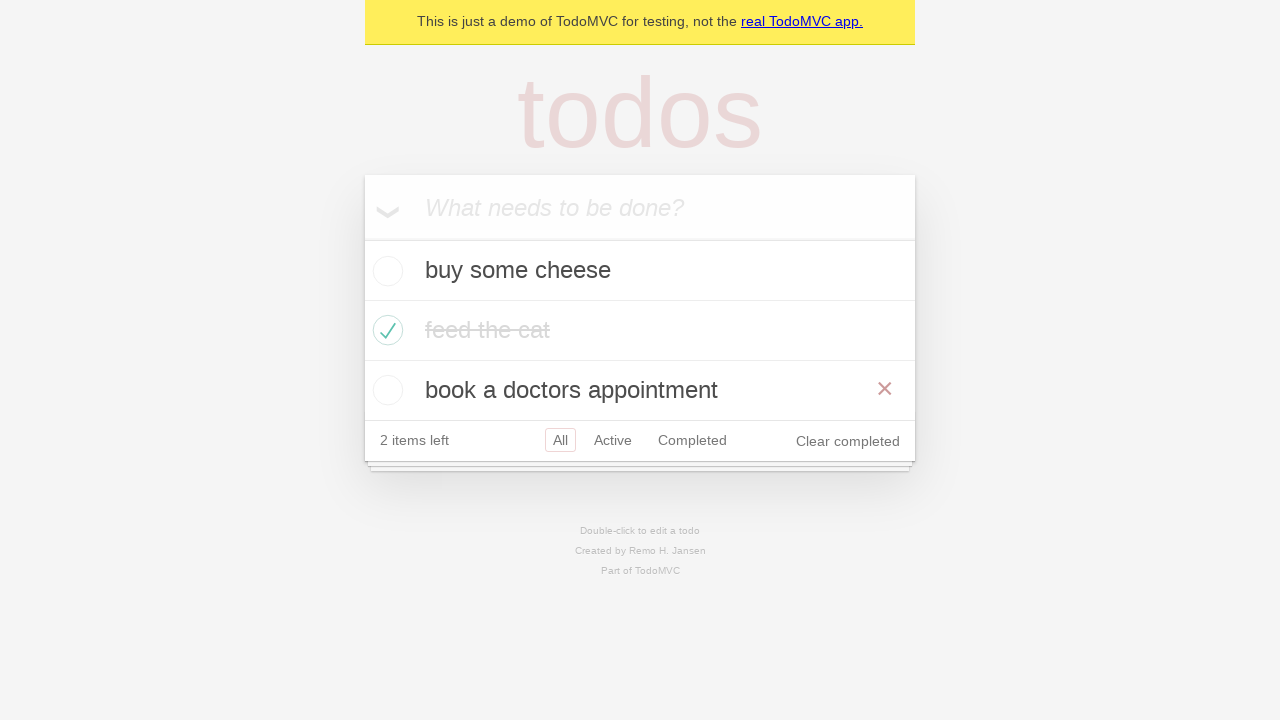